Tests adding a product to cart and verifies the success notification message

Starting URL: https://practice-react.sdetunicorns.com/product/63448f0500b2931578c0a5a5

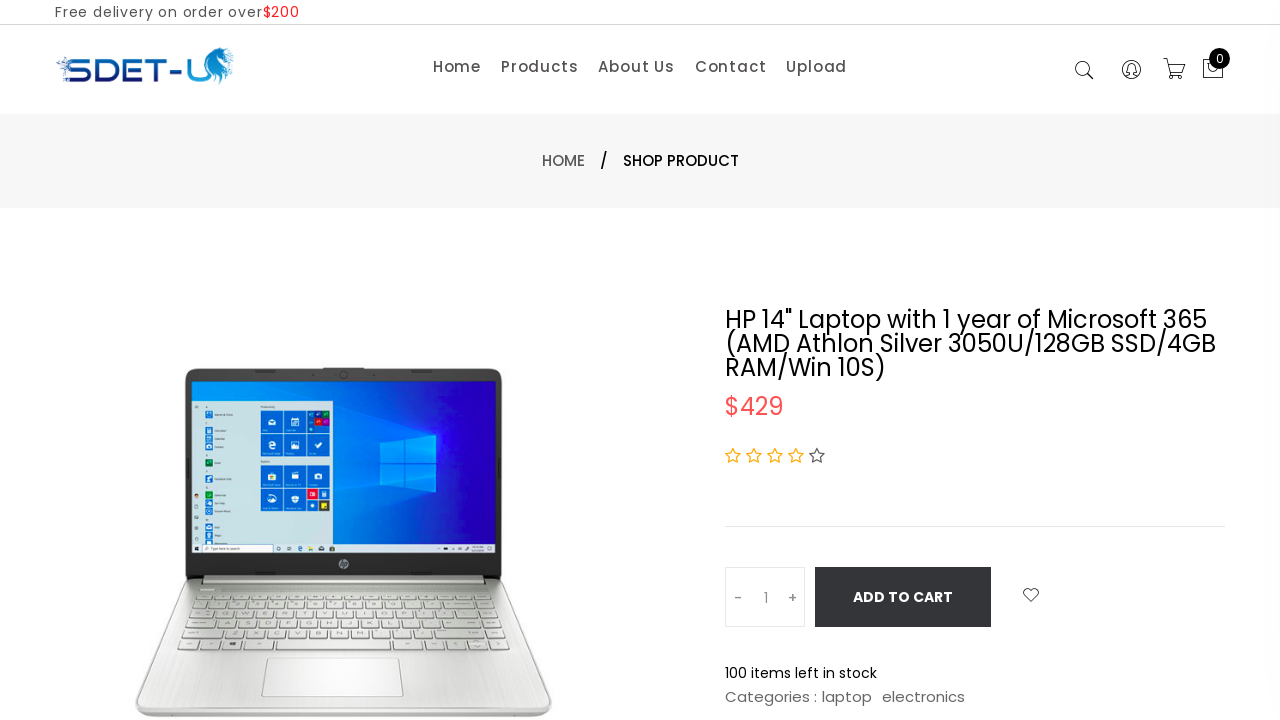

Clicked add to cart button at (903, 597) on .pro-details-cart
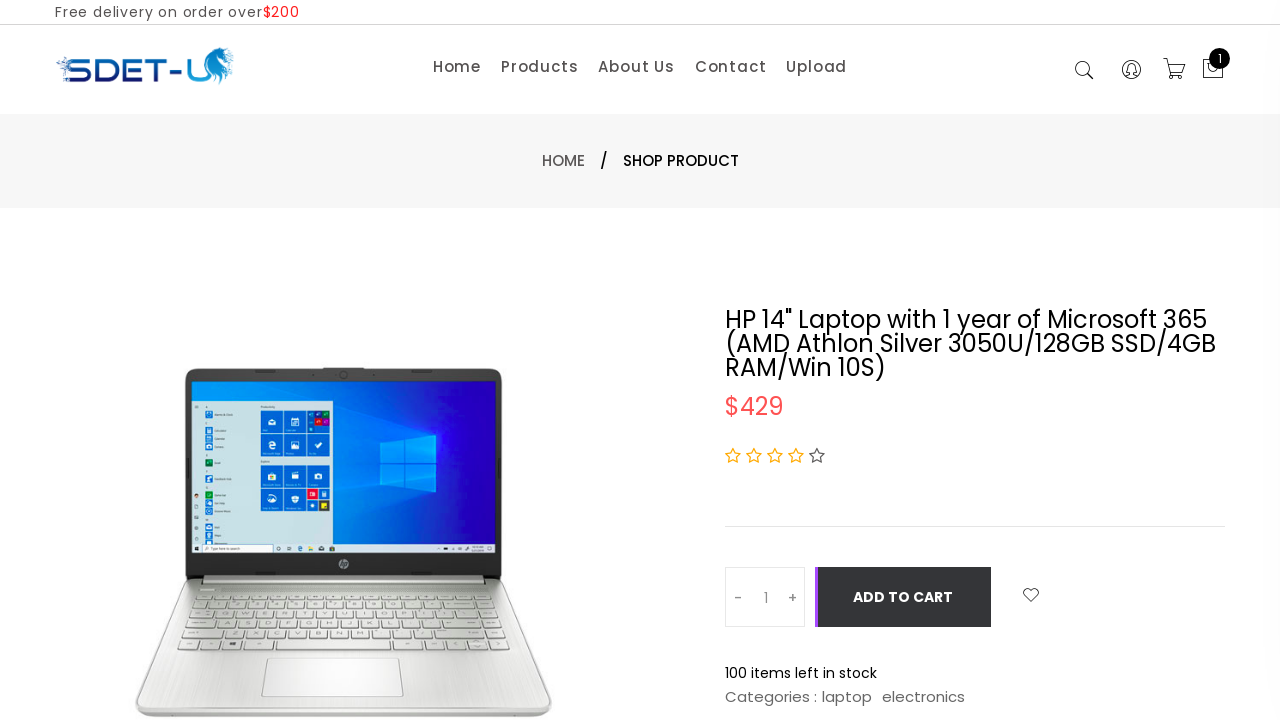

Success notification 'Added To Cart' appeared
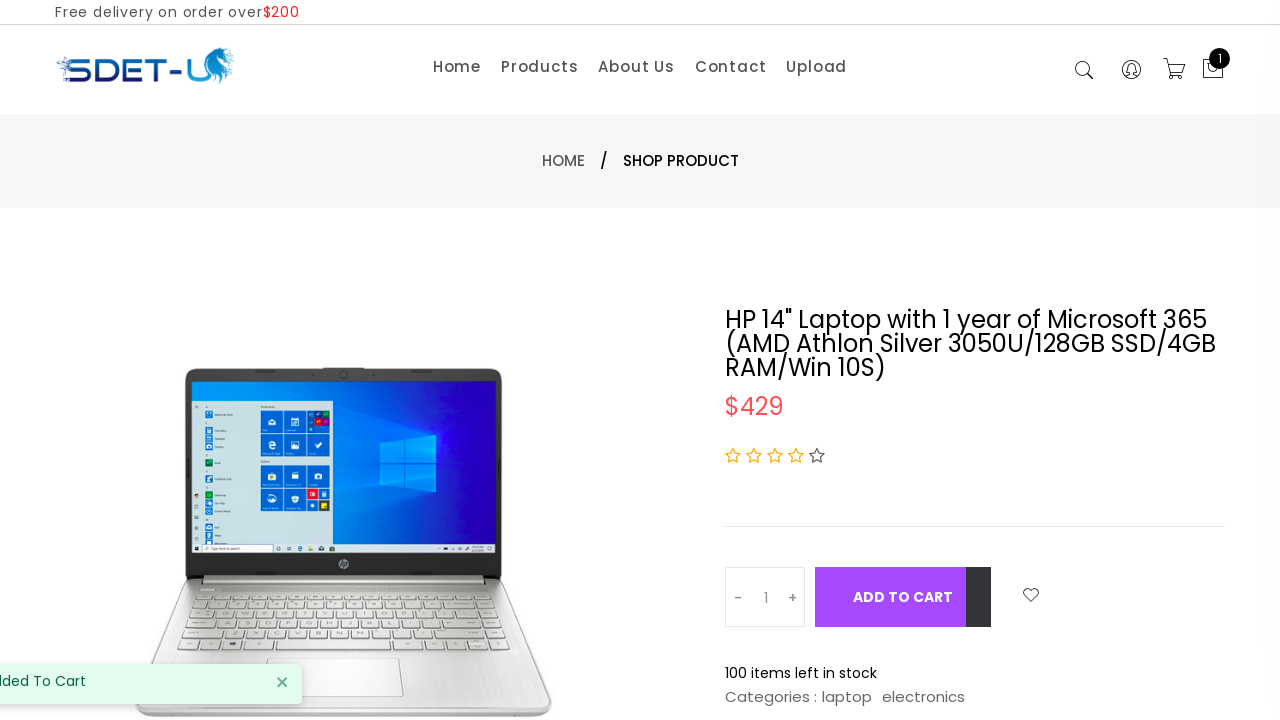

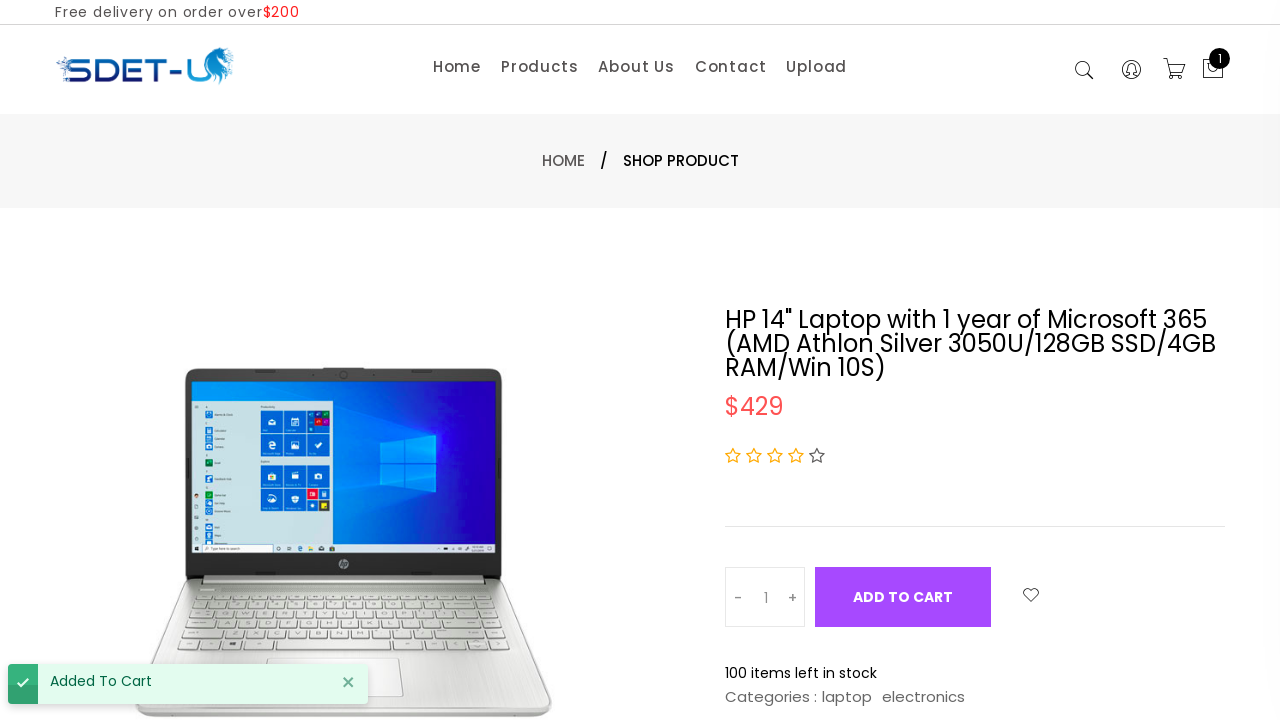